Tests multiple browser windows functionality by clicking a link that opens a new window, then switching between windows and verifying their titles.

Starting URL: http://the-internet.herokuapp.com/windows

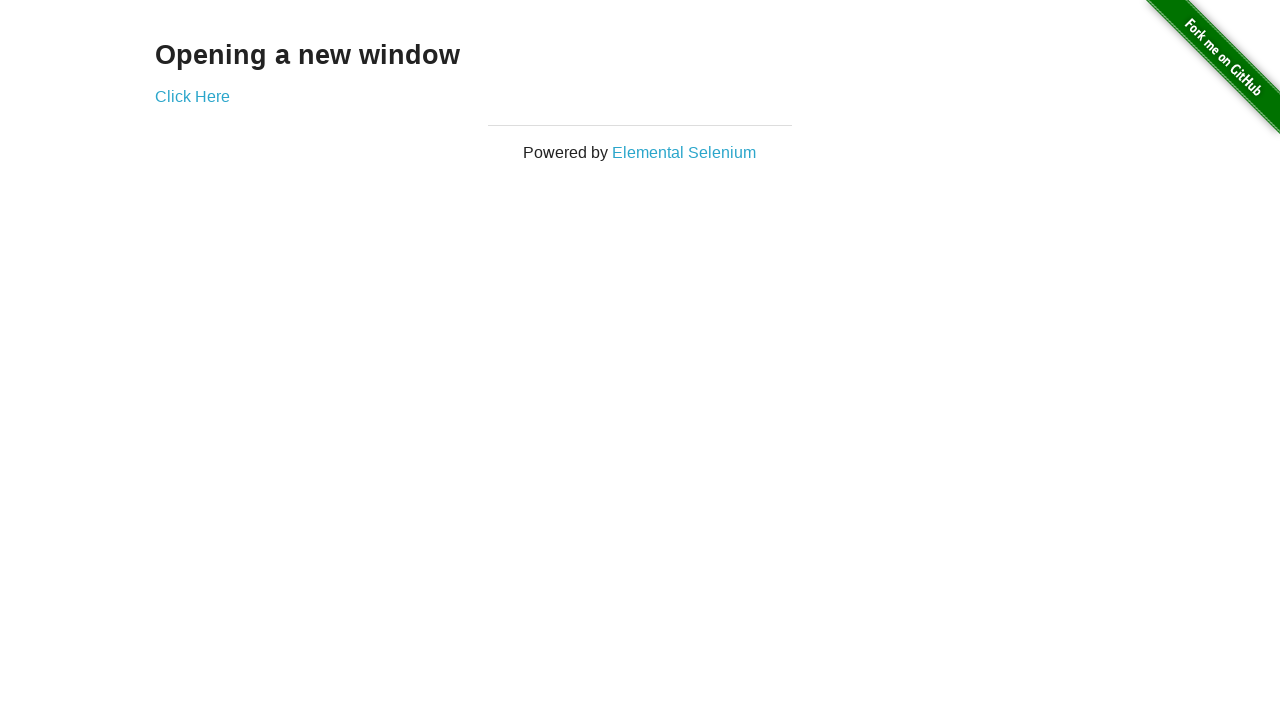

Retrieved original page title
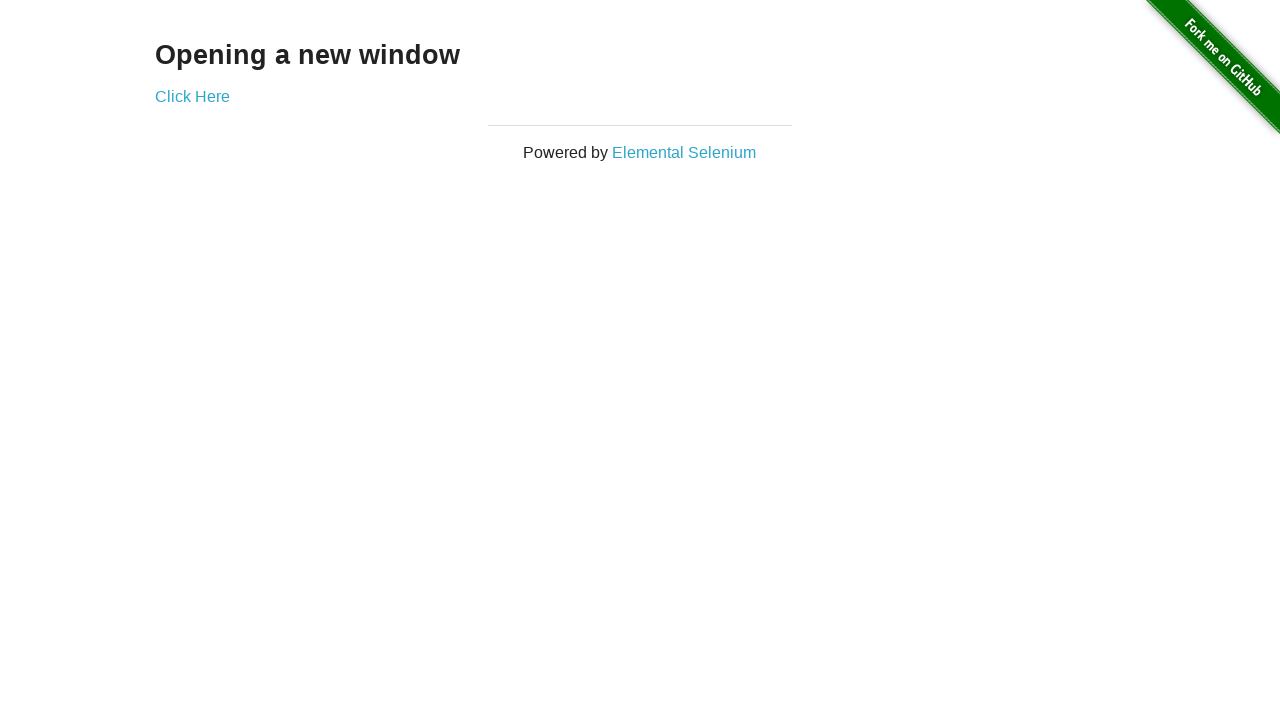

Clicked link to open new window at (192, 96) on .example a
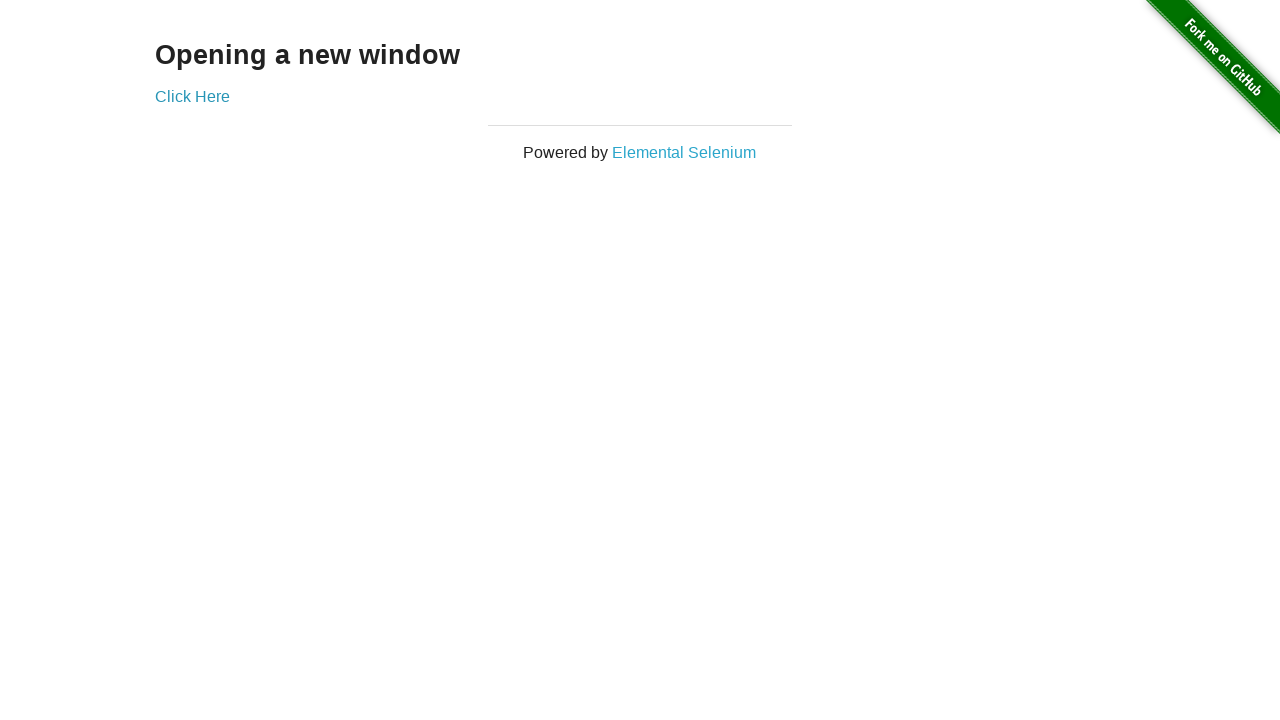

New window opened and captured
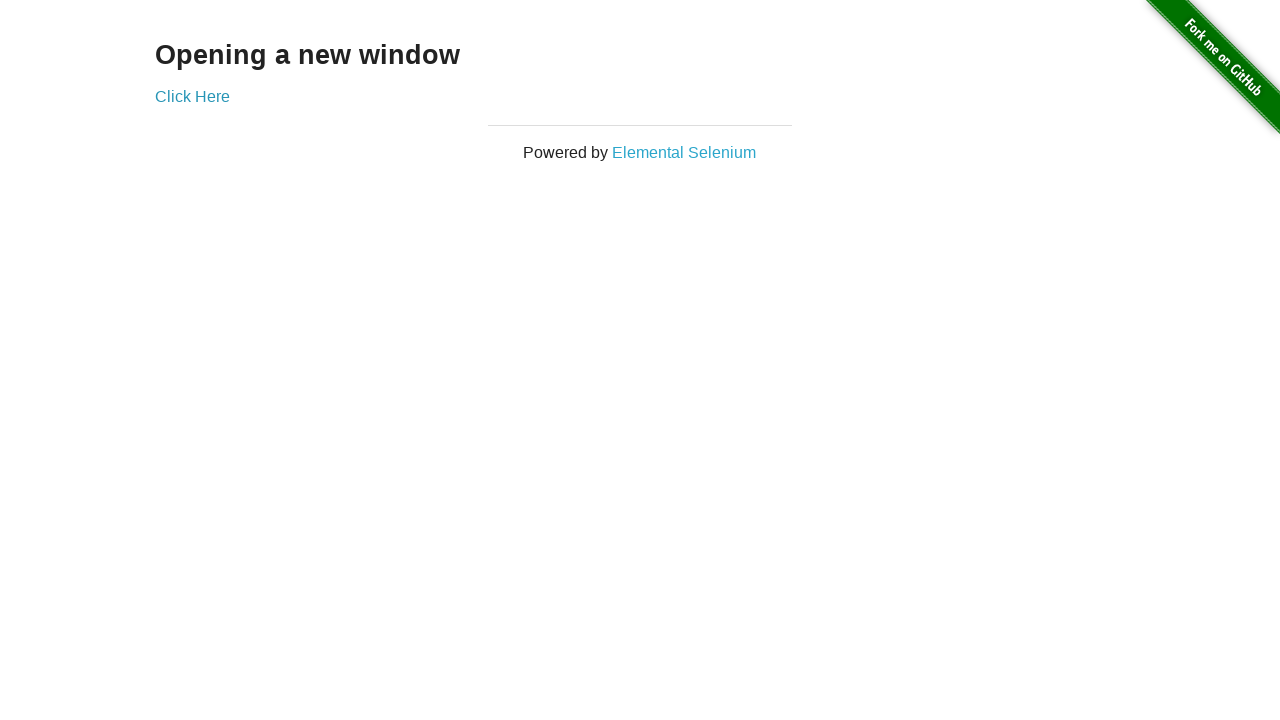

New window finished loading
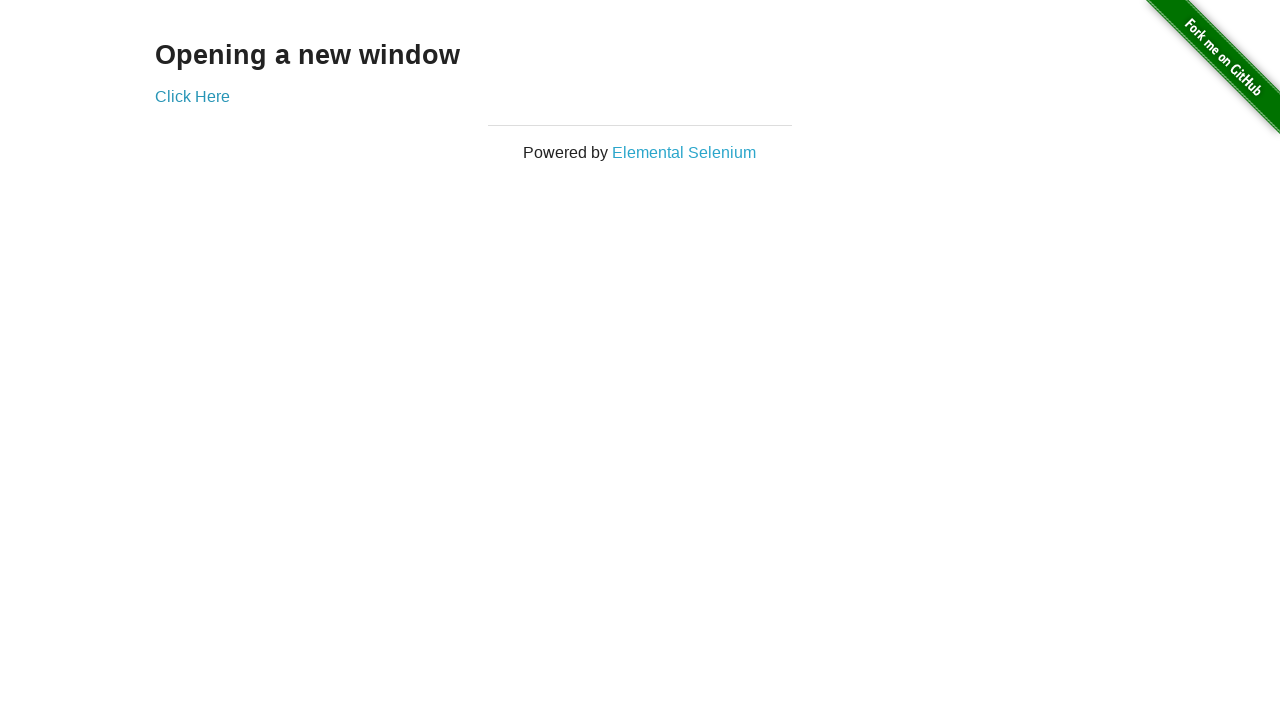

Verified original window title is not 'New Window'
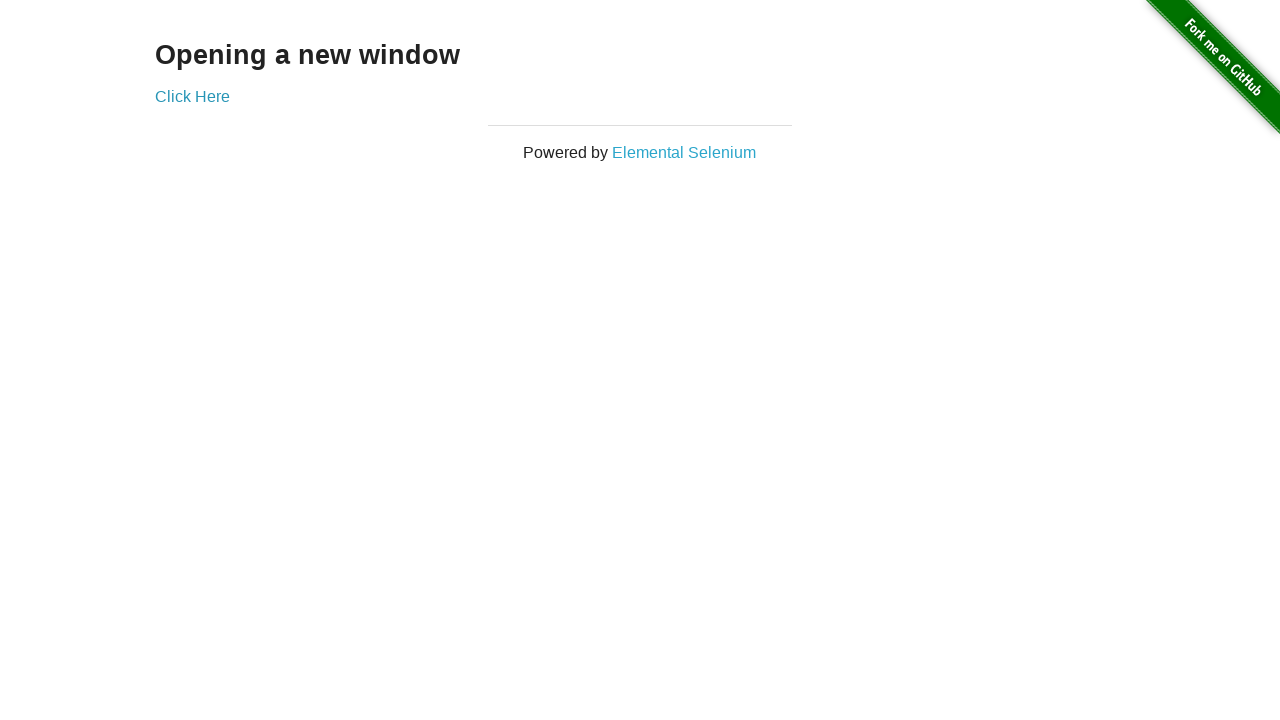

Verified new window title is 'New Window'
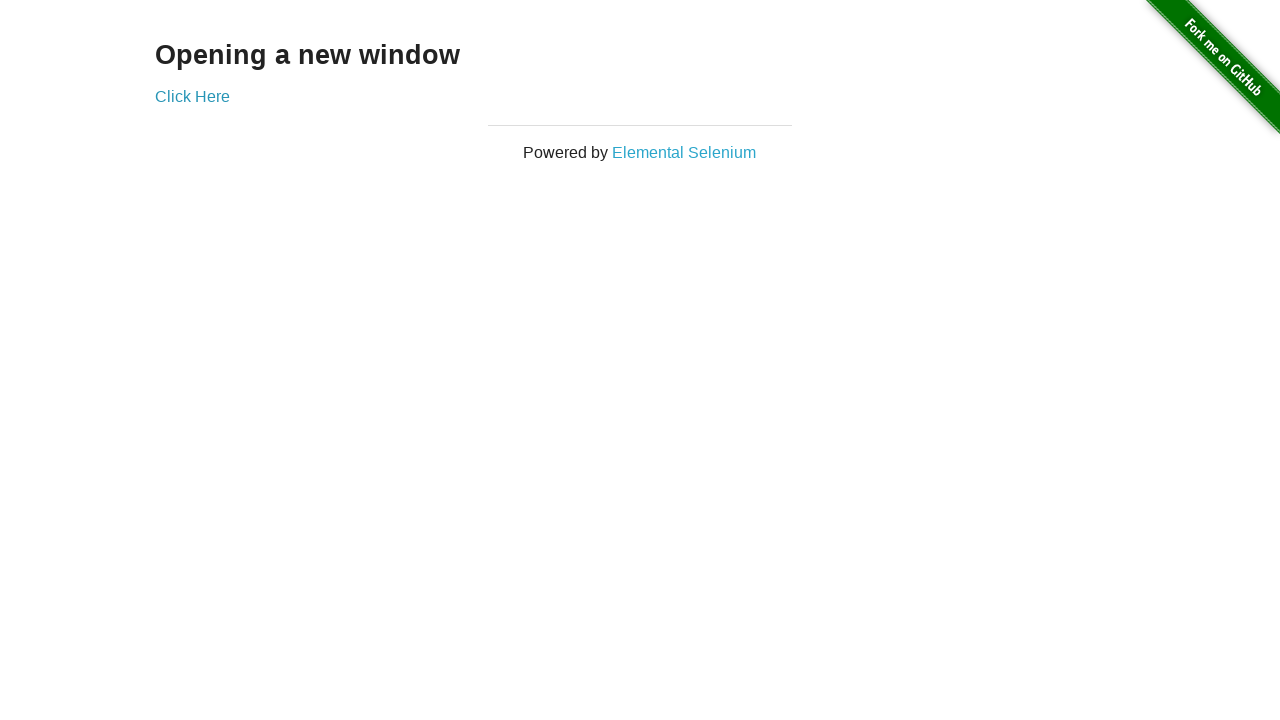

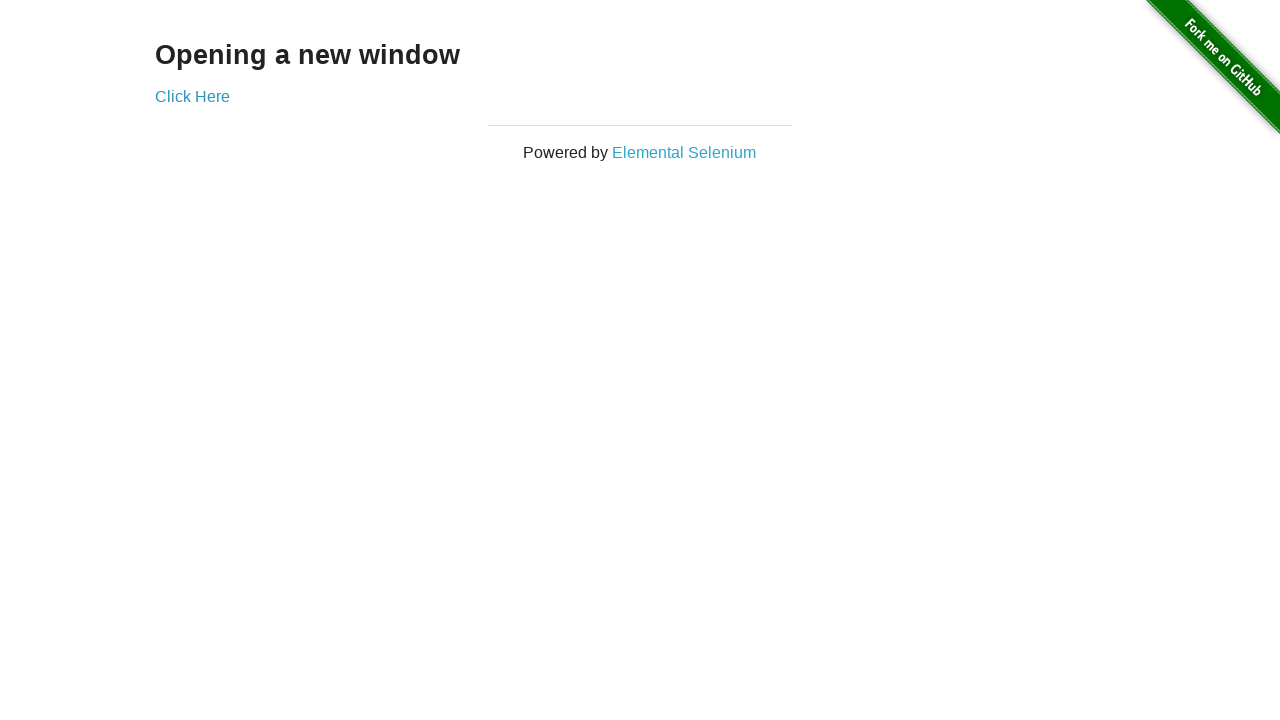